Navigates to the RDE website with notifications disabled

Starting URL: https://www.rde.lt/

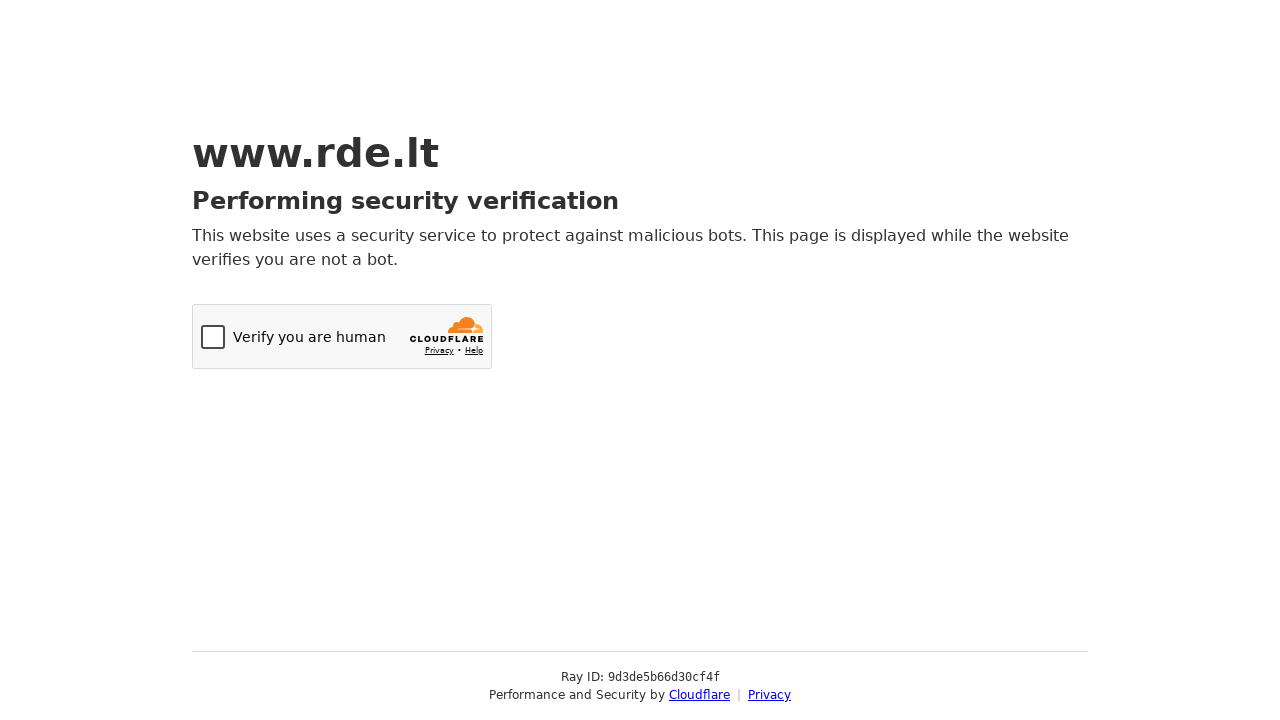

Navigated to RDE website (https://www.rde.lt/) with notifications disabled
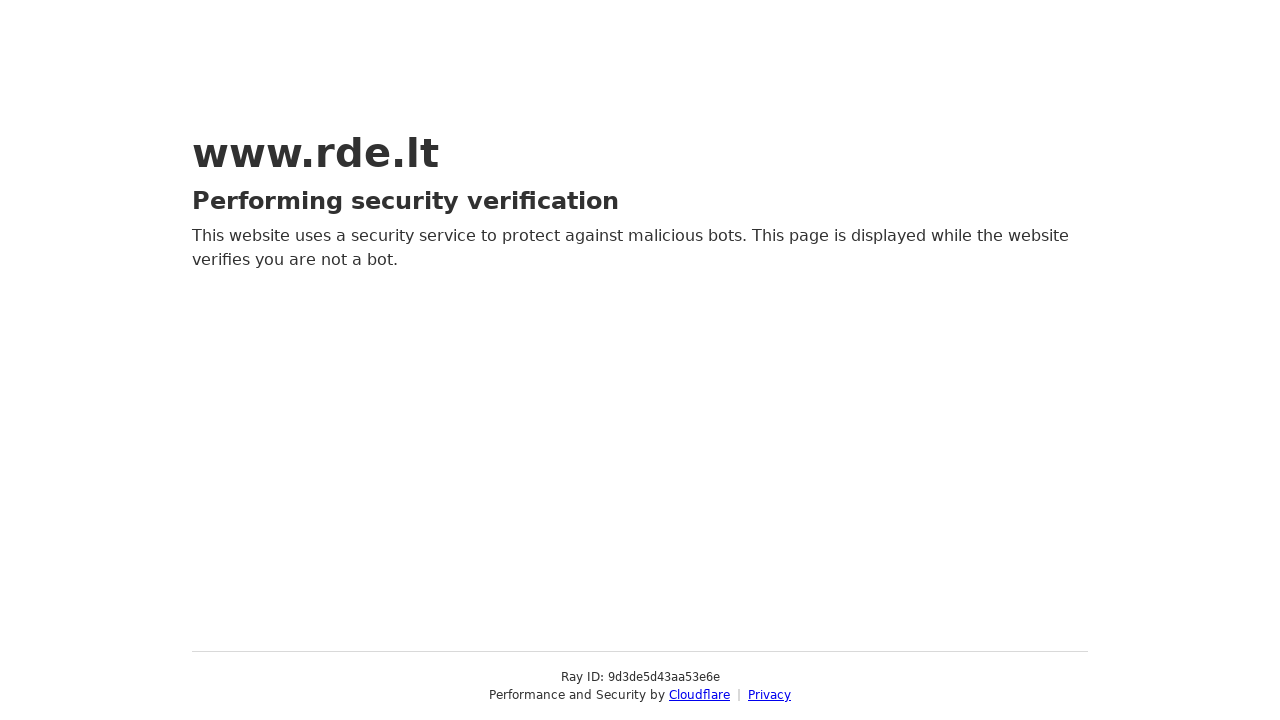

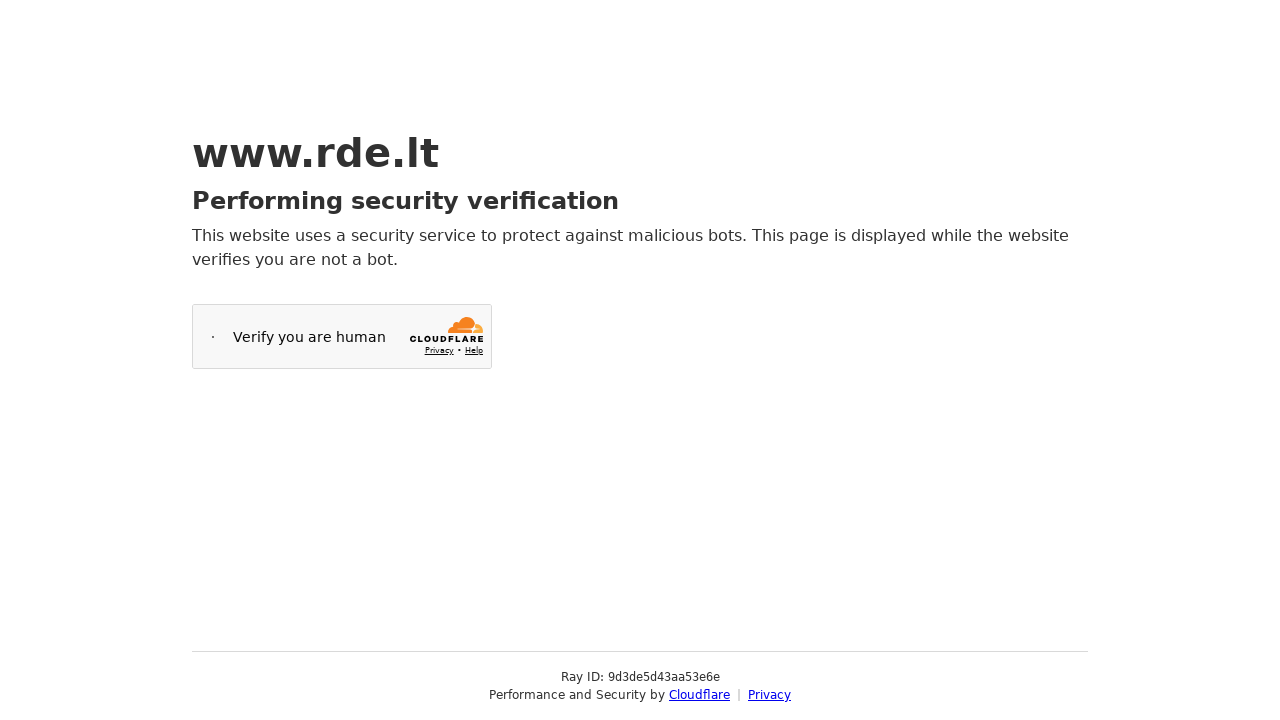